Tests that an error message is displayed when attempting to login with a username but empty password on the SauceLabs demo login page

Starting URL: https://www.saucedemo.com/

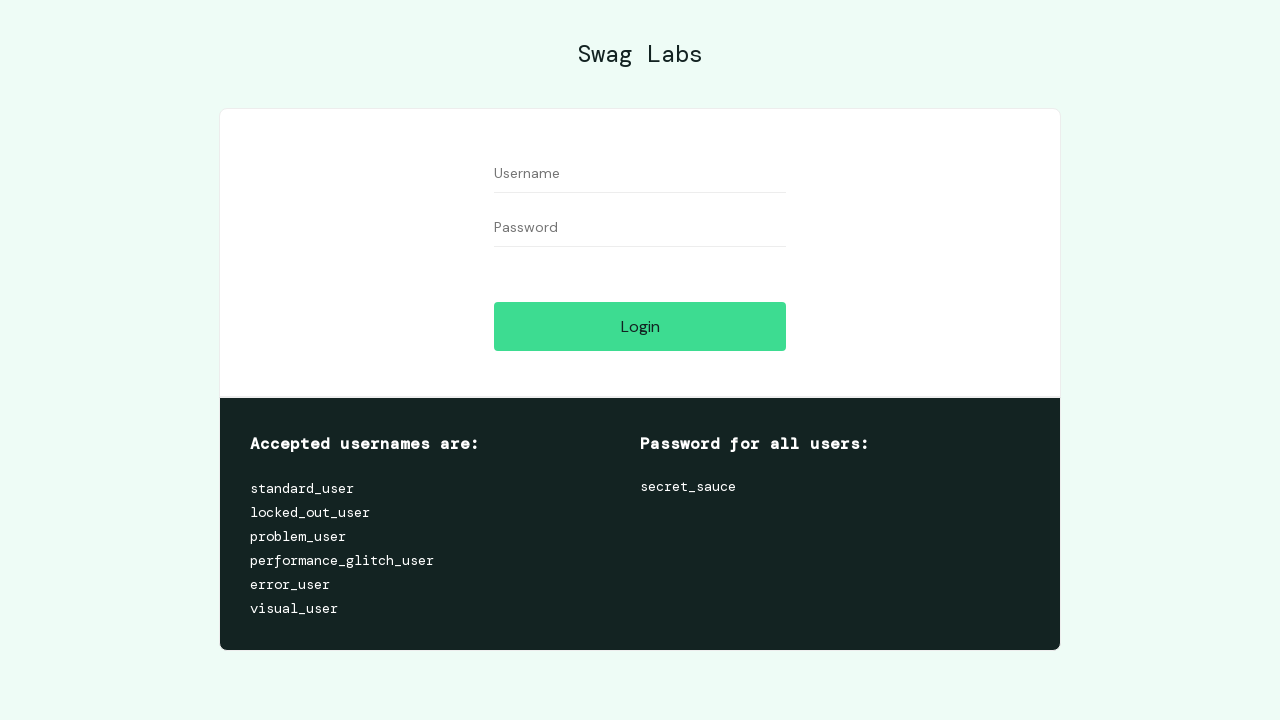

Filled username field with 'standard_user' on #user-name
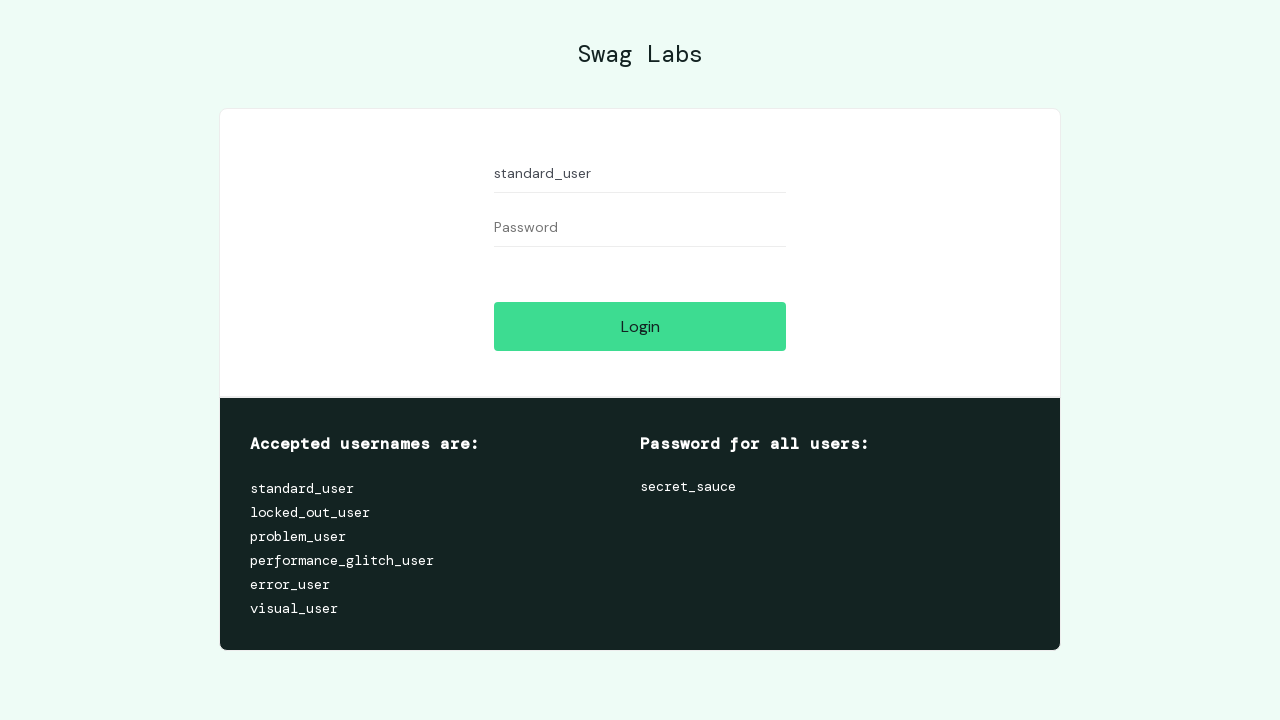

Left password field empty on #password
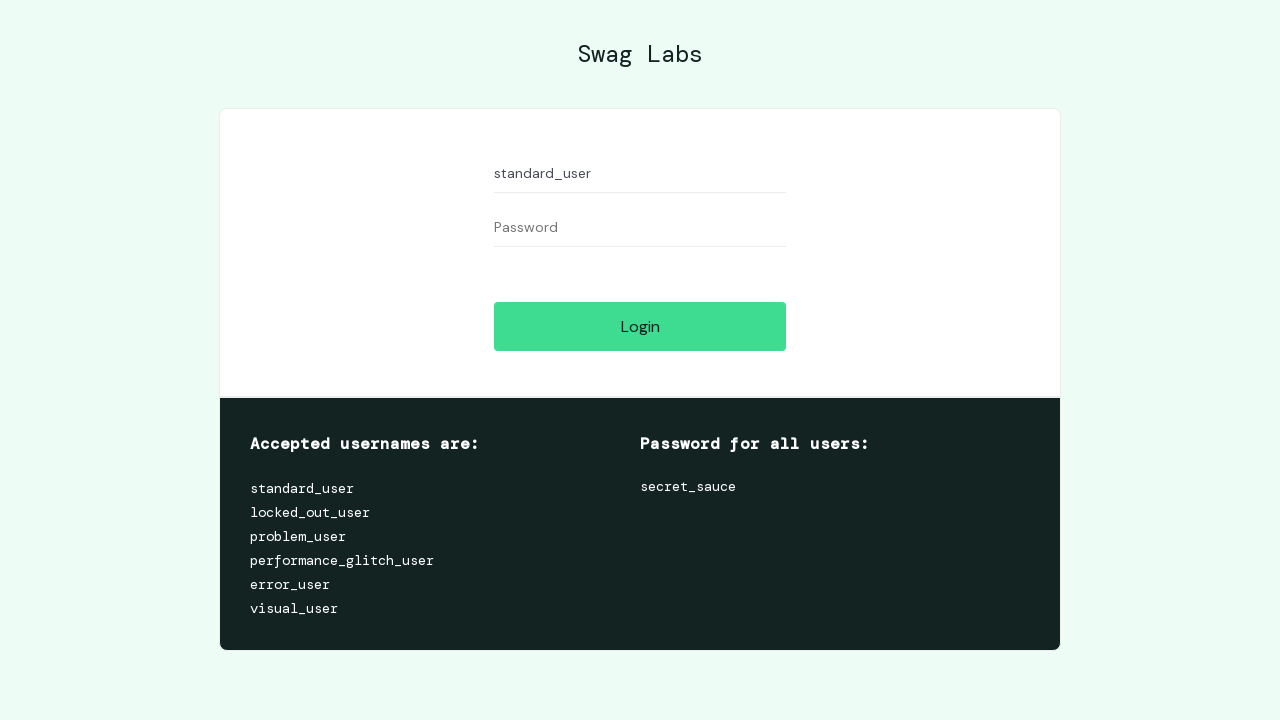

Clicked login button at (640, 326) on input#login-button
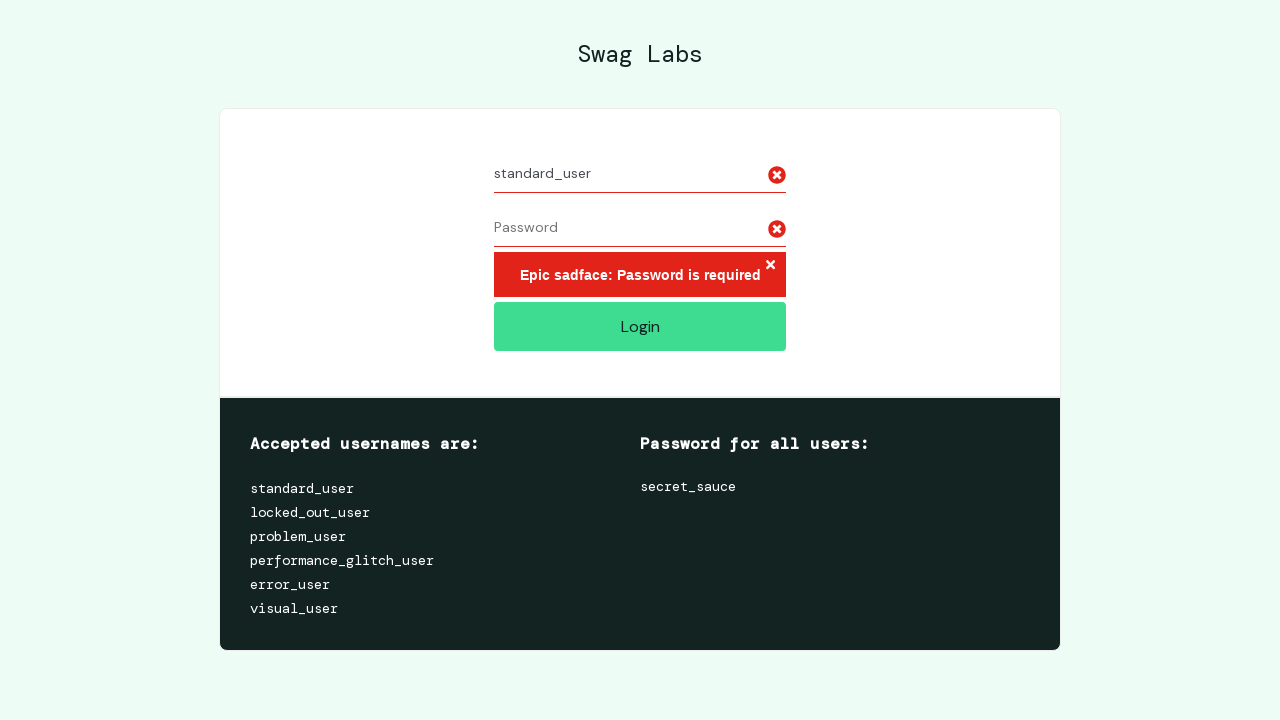

Error message appeared on page
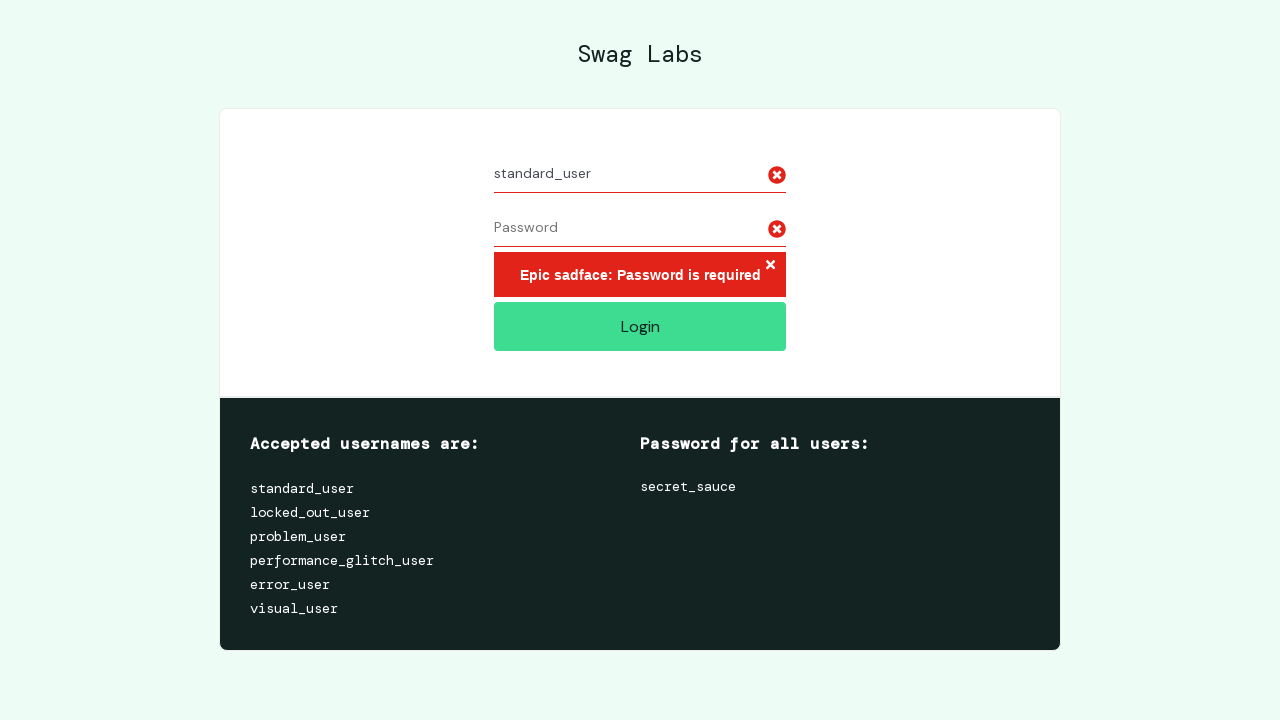

Retrieved error message text
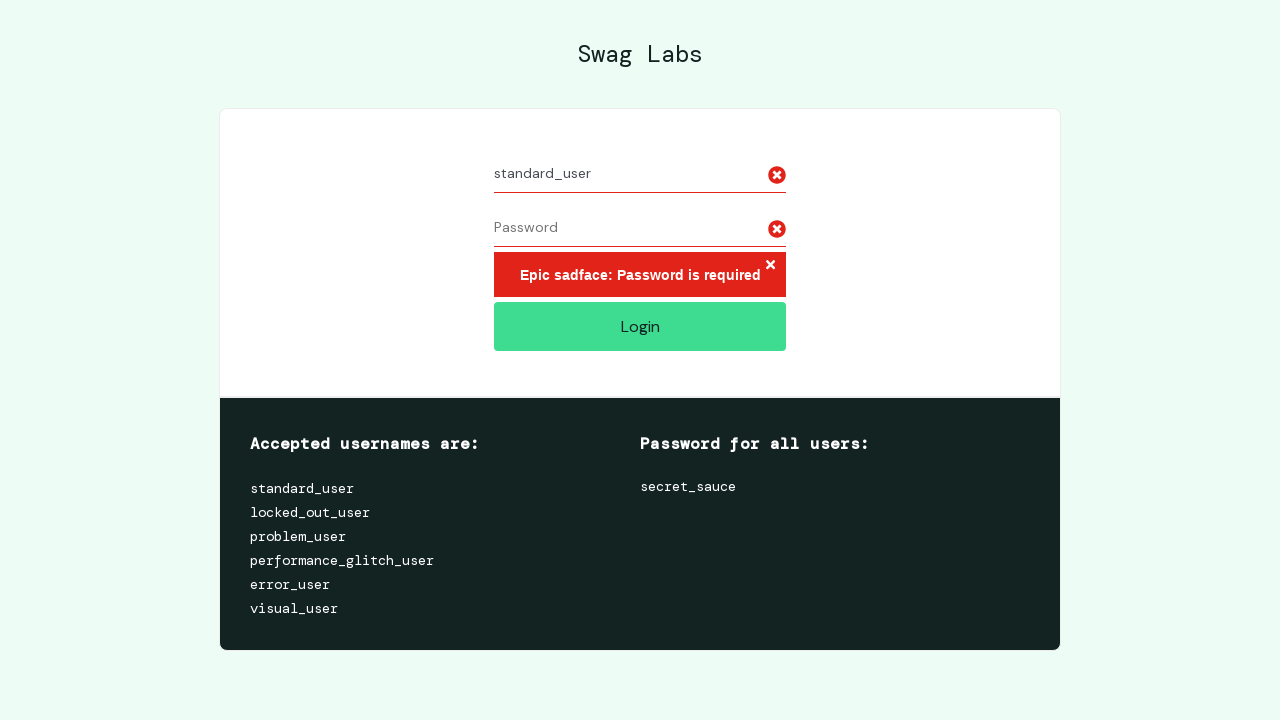

Verified error message text is 'Epic sadface: Password is required'
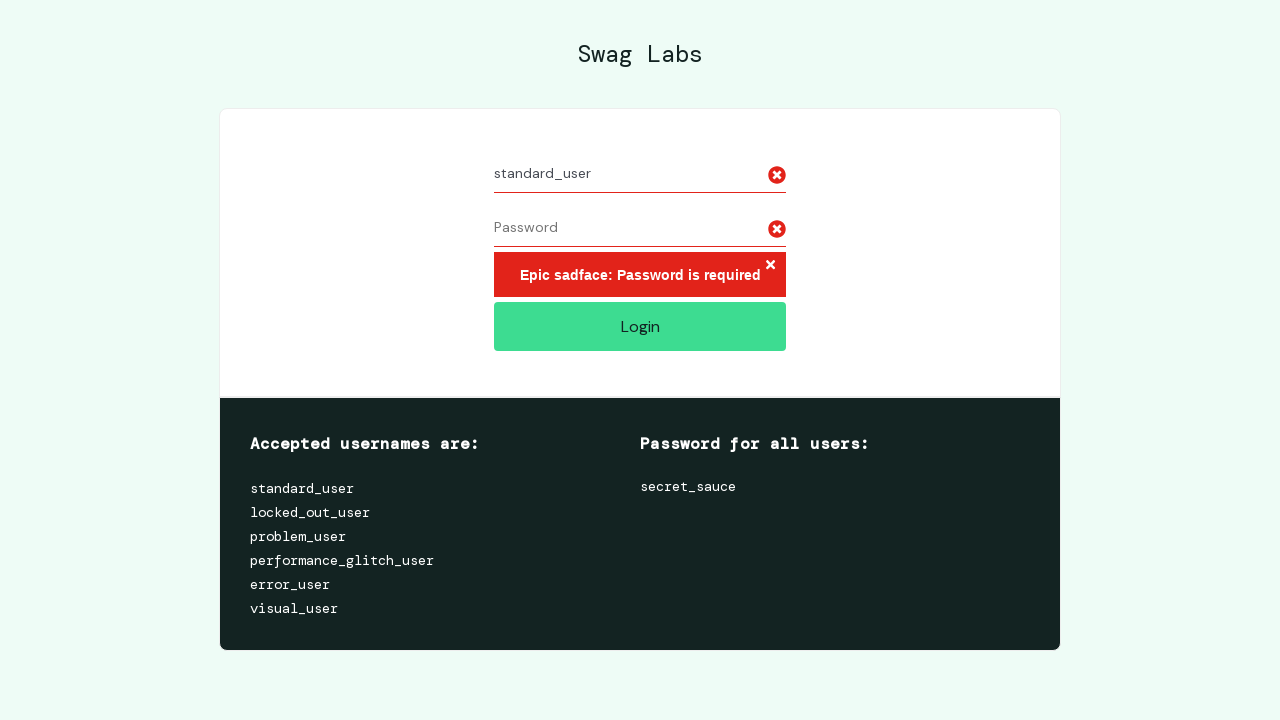

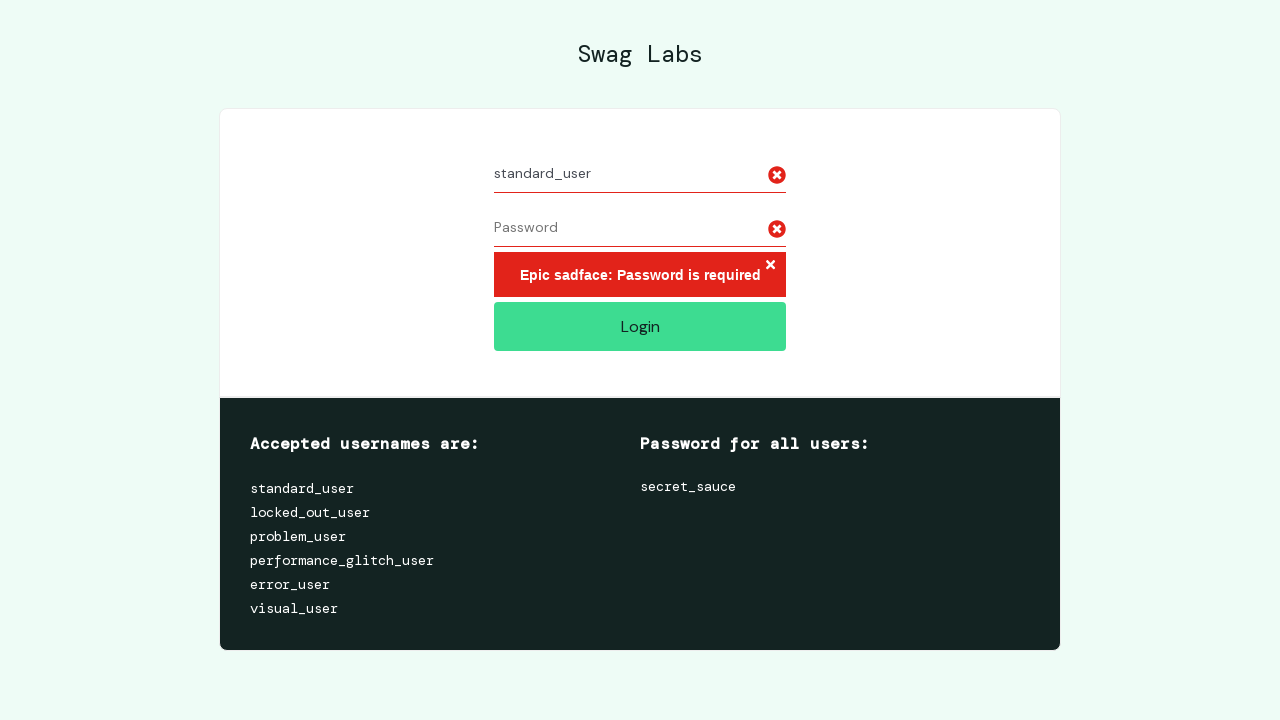